Tests various checkbox interactions including basic checkboxes, notification checkboxes, language selection, tri-state checkbox, toggle switch, and multiple city selection

Starting URL: https://www.leafground.com/checkbox.xhtml

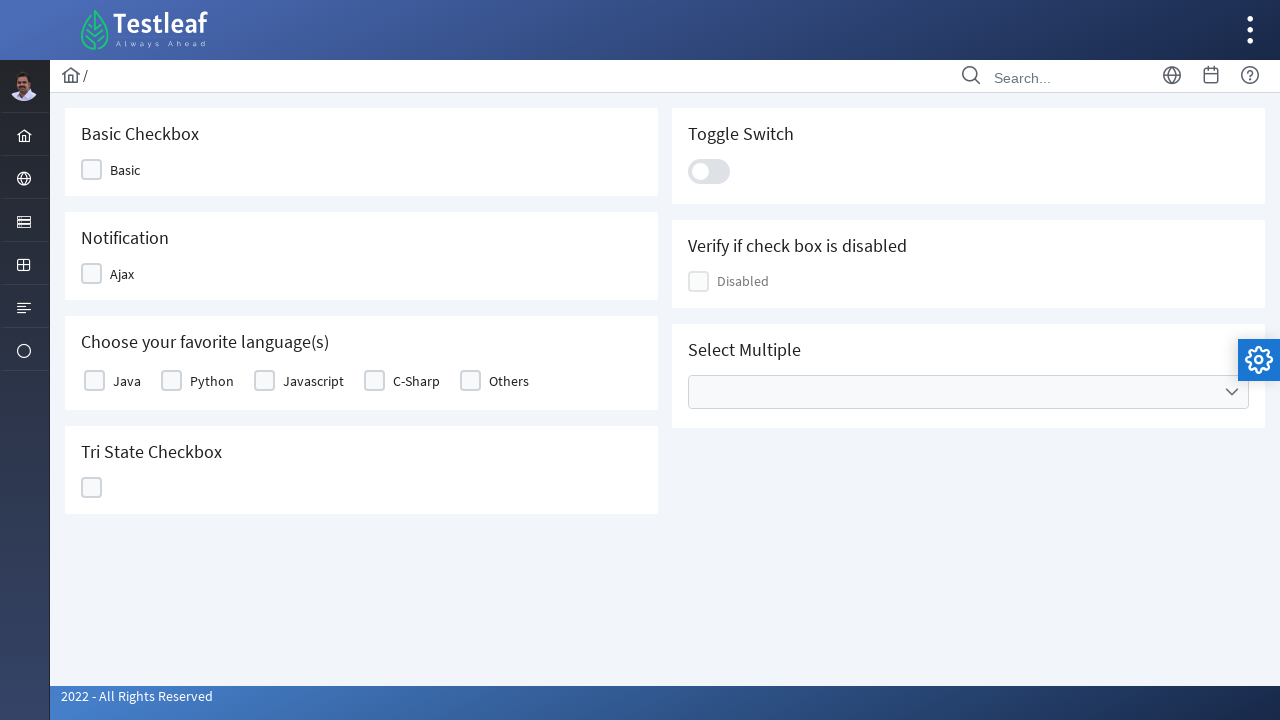

Clicked Basic checkbox at (125, 170) on xpath=//h5[text()='Basic Checkbox']/following::span[text()='Basic']
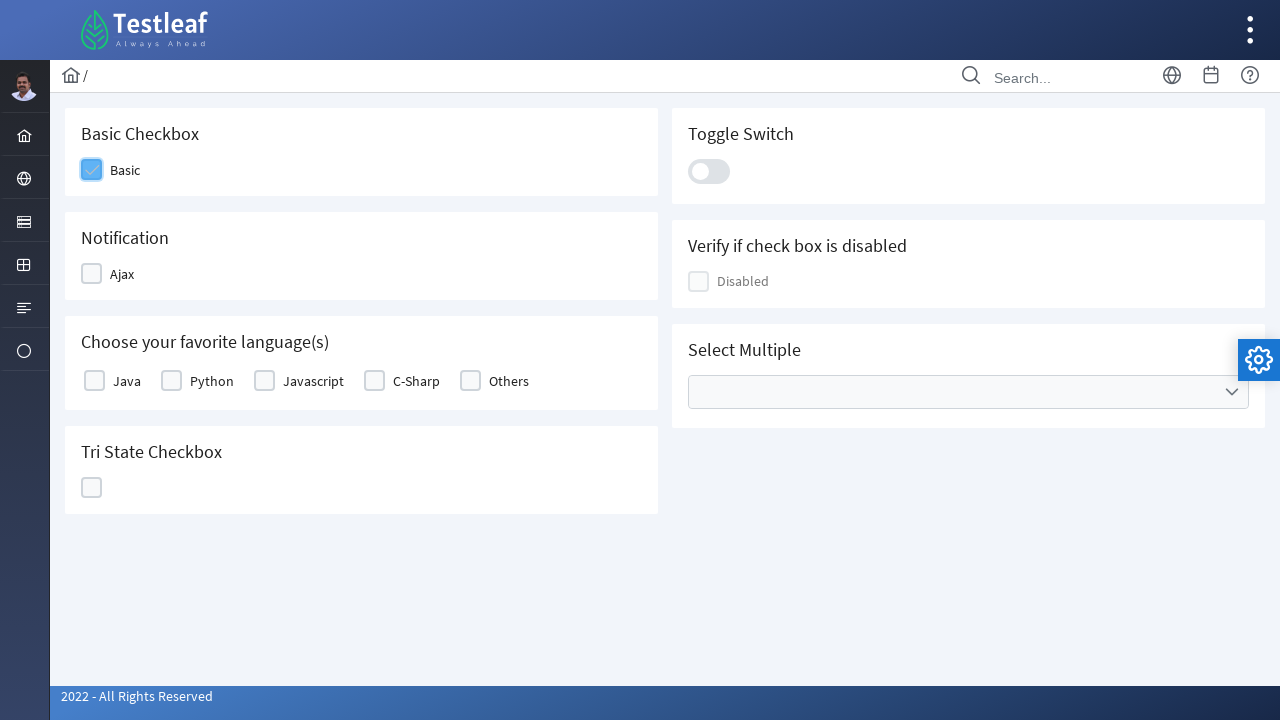

Clicked Ajax notification checkbox at (122, 274) on xpath=//h5[text()='Notification']/following::span[text()='Ajax']
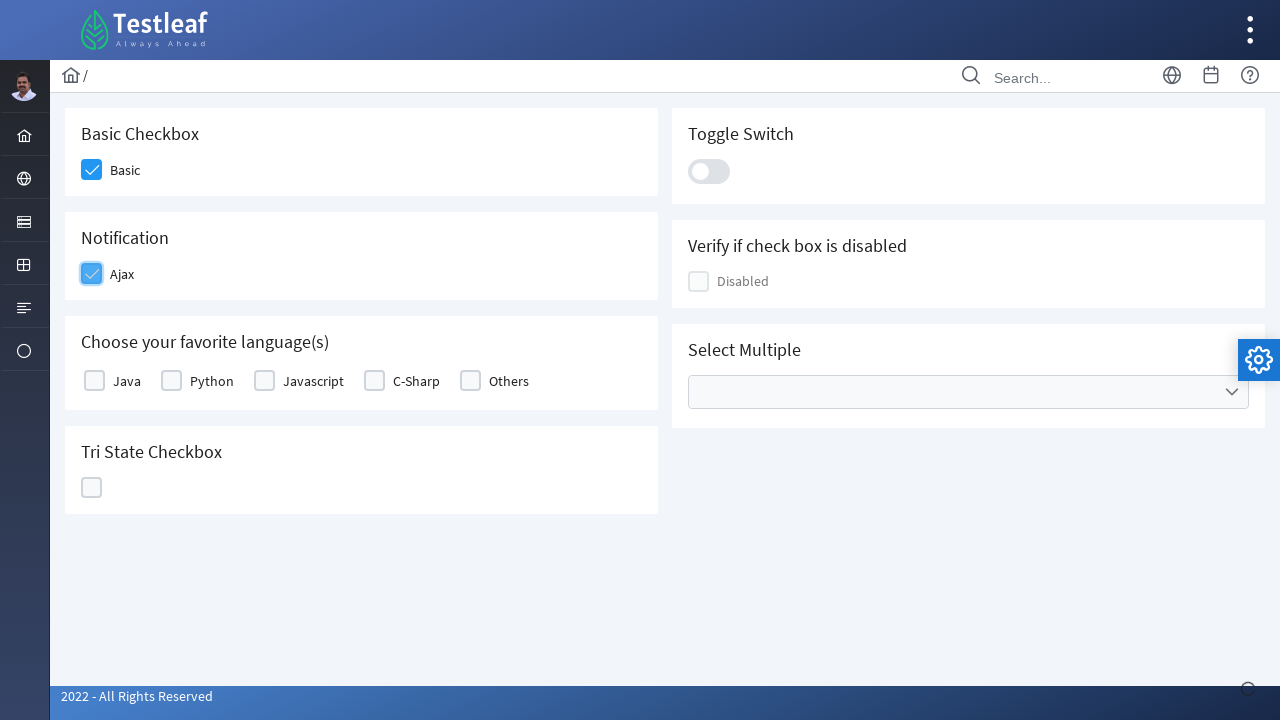

Selected Java language checkbox at (127, 381) on xpath=//h5[text()='Choose your favorite language(s)']/following::label[text()='J
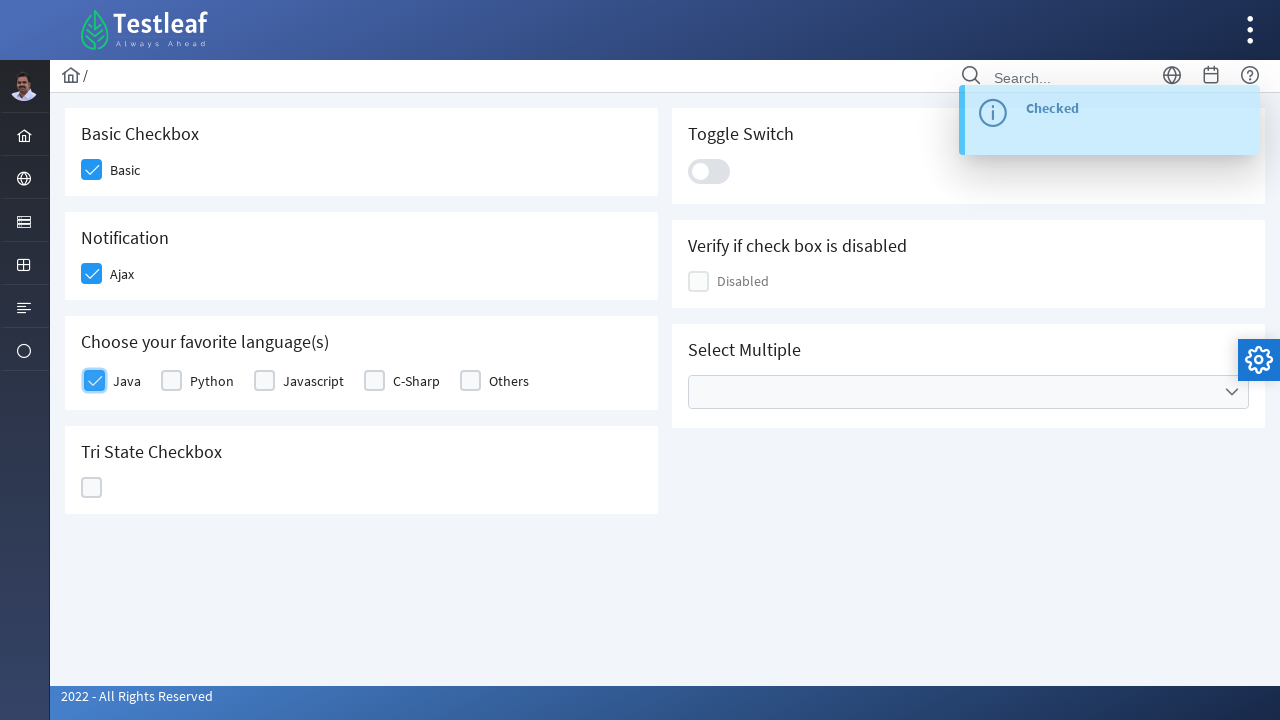

Selected Python language checkbox at (212, 381) on xpath=//h5[text()='Choose your favorite language(s)']/following::label[text()='P
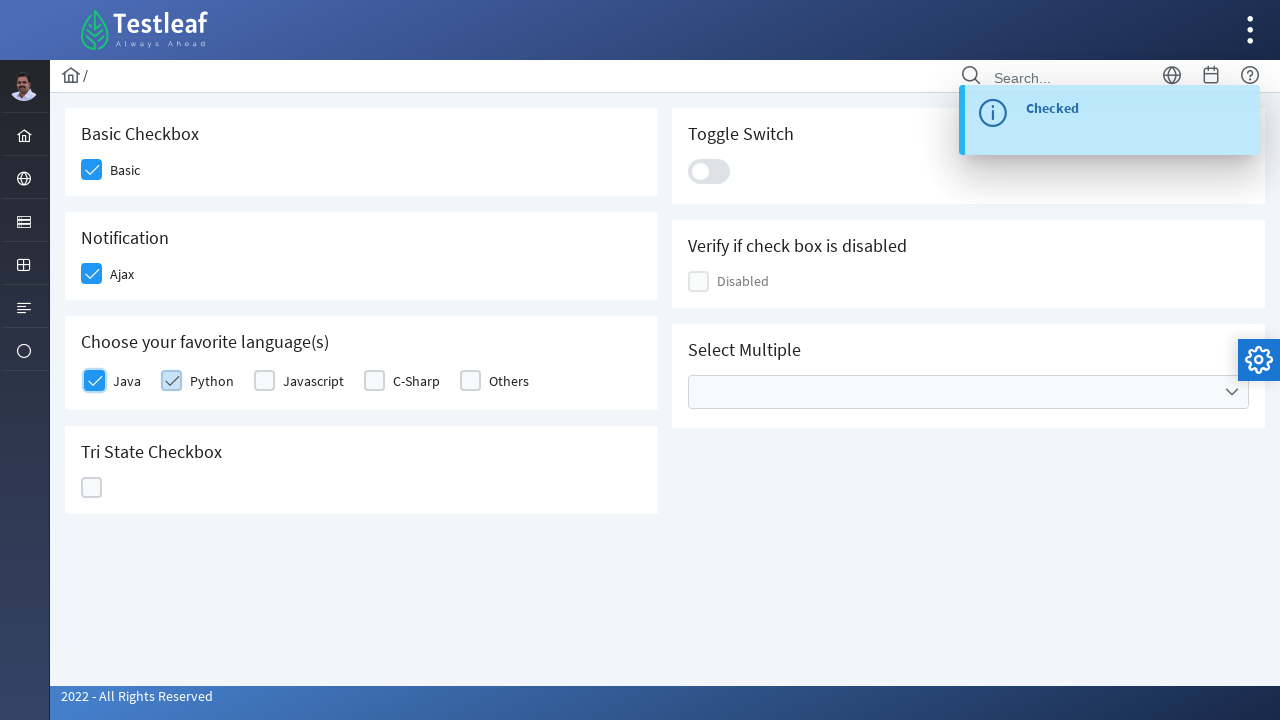

Clicked Tri State checkbox at (92, 488) on xpath=//h5[text()='Tri State Checkbox']/following::div[contains(@id,'ajaxTriStat
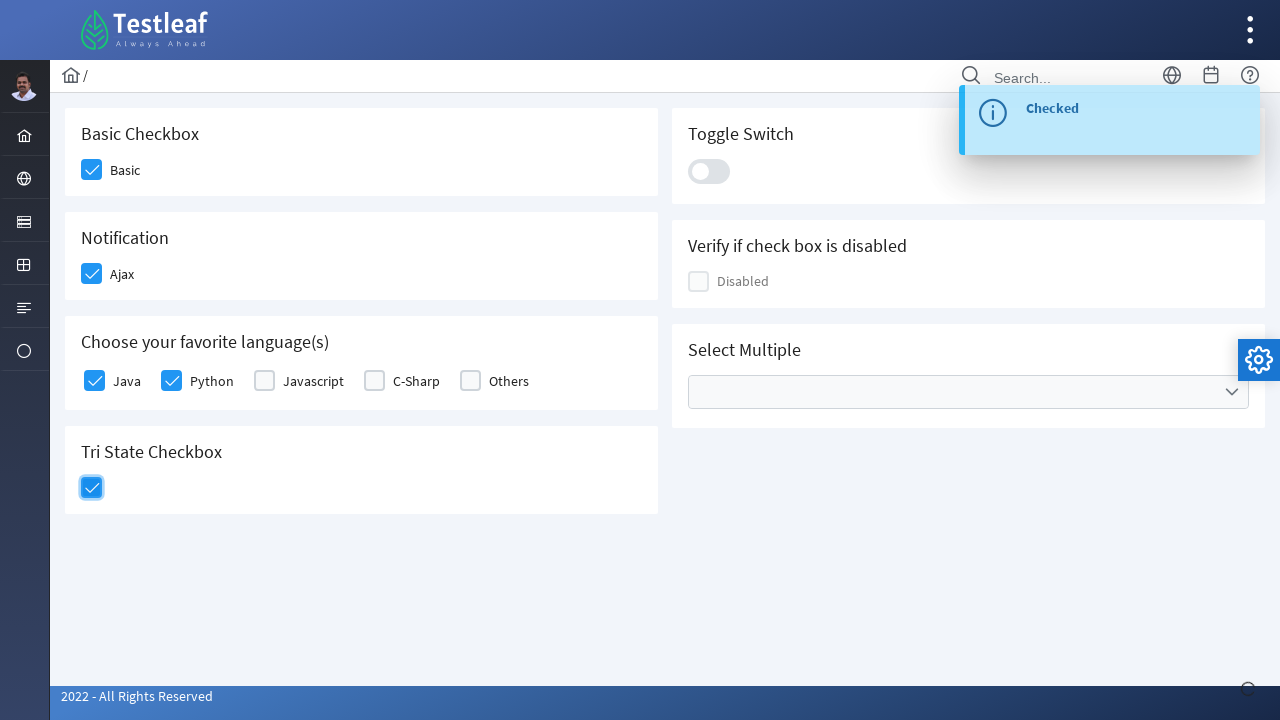

Clicked Toggle Switch at (709, 171) on xpath=//h5[text()='Toggle Switch']/following::div[contains(@class,'toggleswitch'
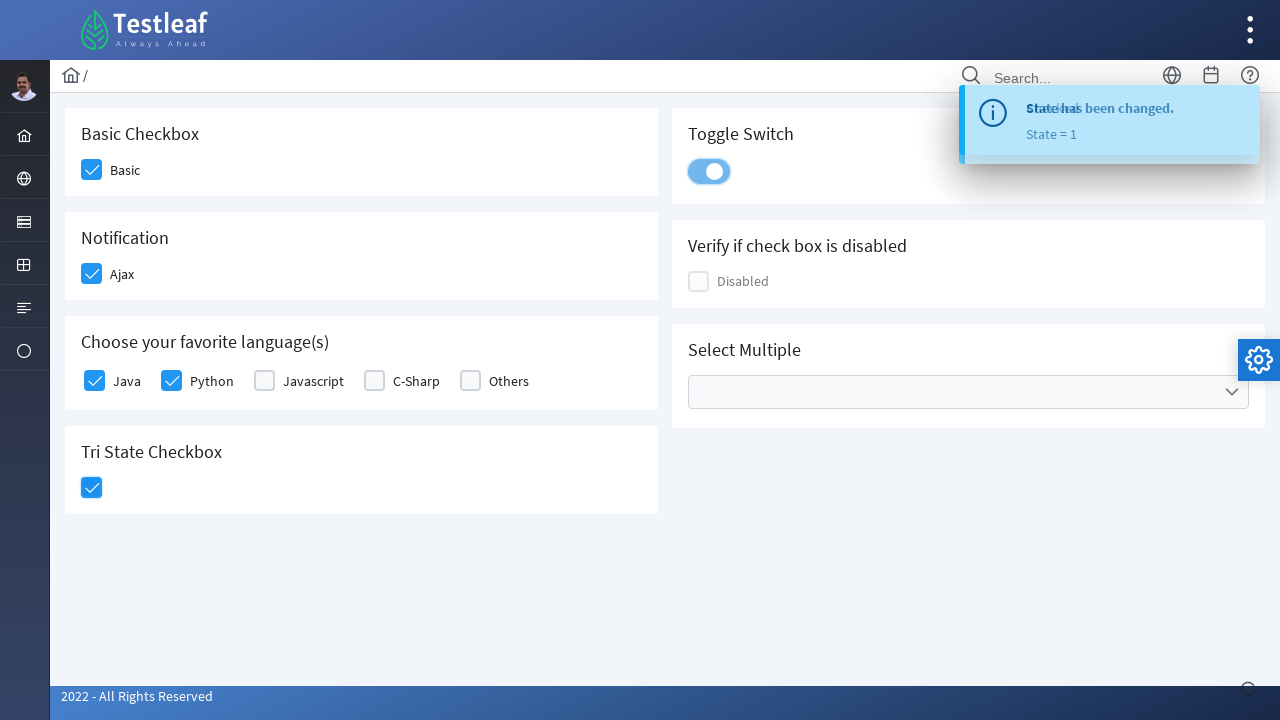

Opened Cities dropdown for multiple selection at (968, 392) on xpath=//h5[text()='Select Multiple']/following::ul[@data-label='Cities']
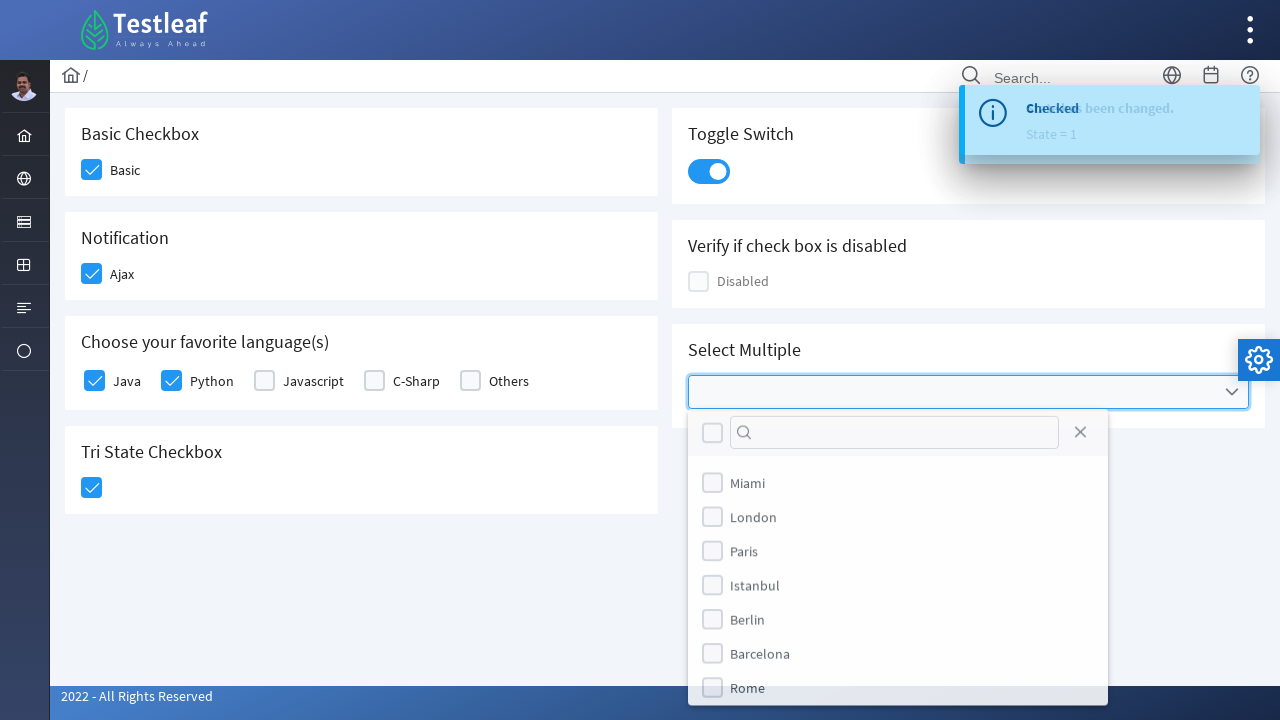

Selected London from Cities dropdown at (754, 519) on xpath=//h5[text()='Select Multiple']/following::label[text()='London'][2]
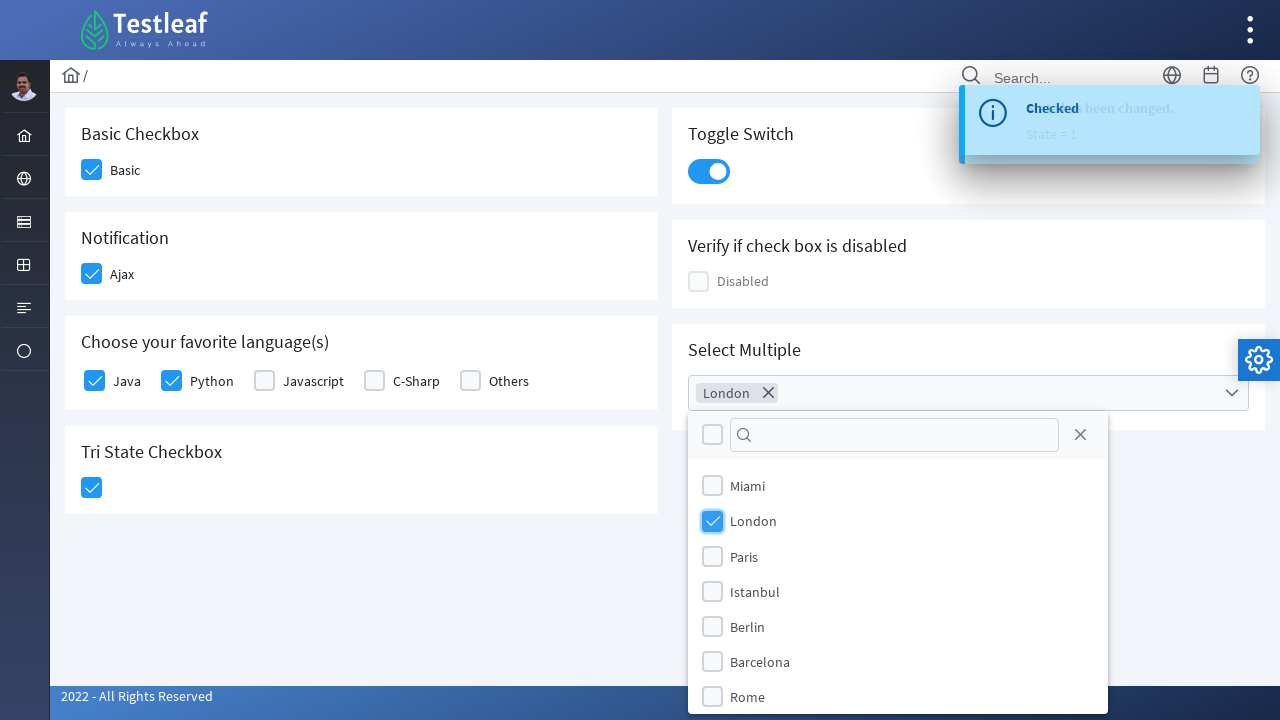

Selected Paris from Cities dropdown at (744, 556) on xpath=//h5[text()='Select Multiple']/following::label[text()='Paris'][2]
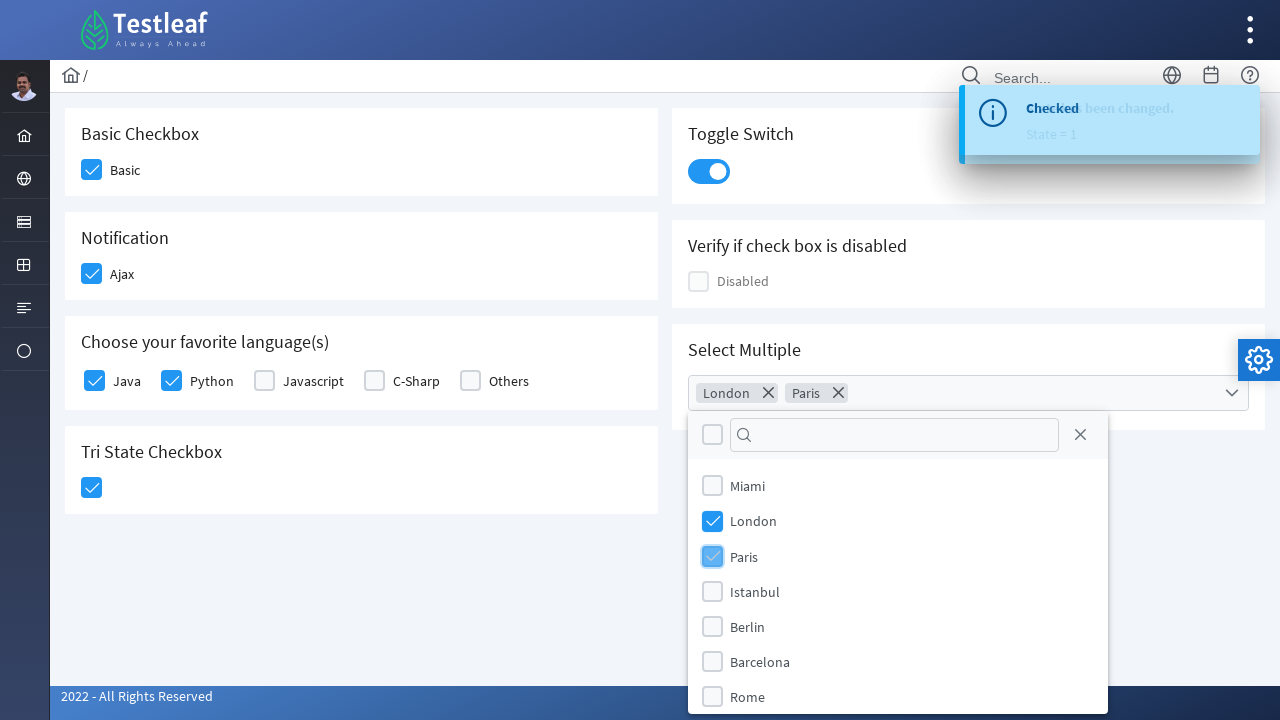

Closed Cities dropdown at (968, 393) on xpath=//h5[text()='Select Multiple']/following::ul[@data-label='Cities']
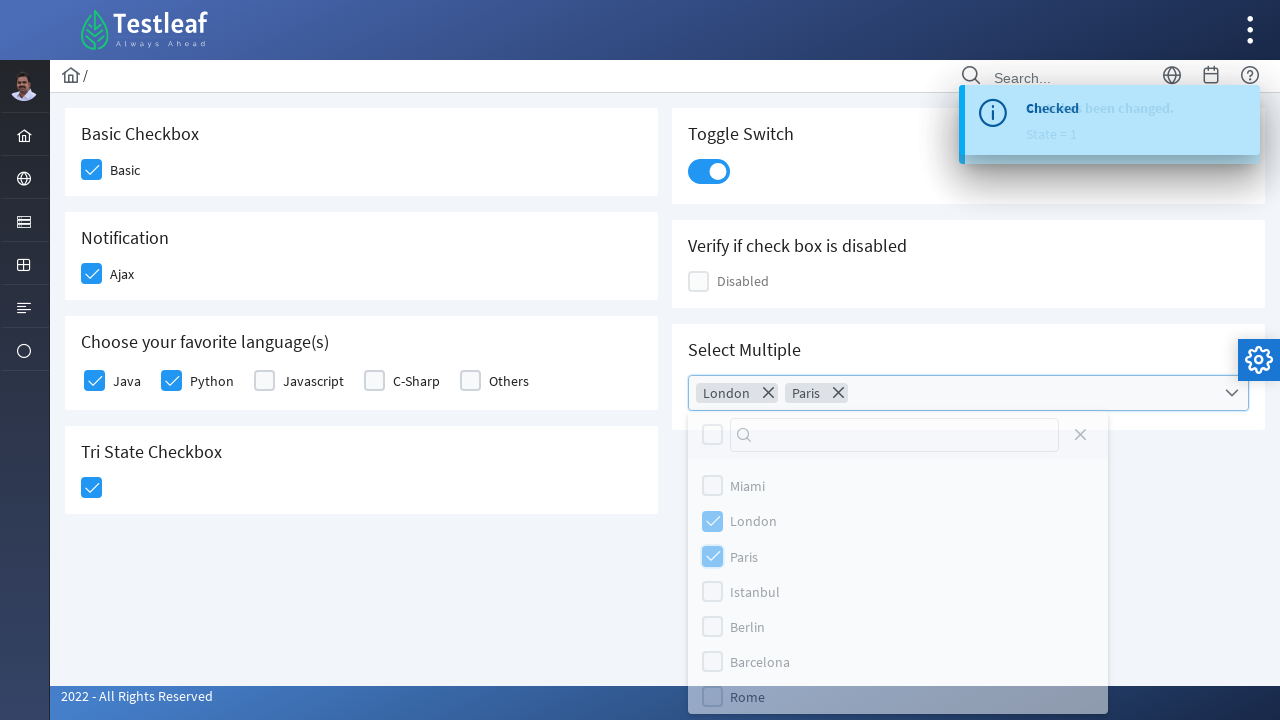

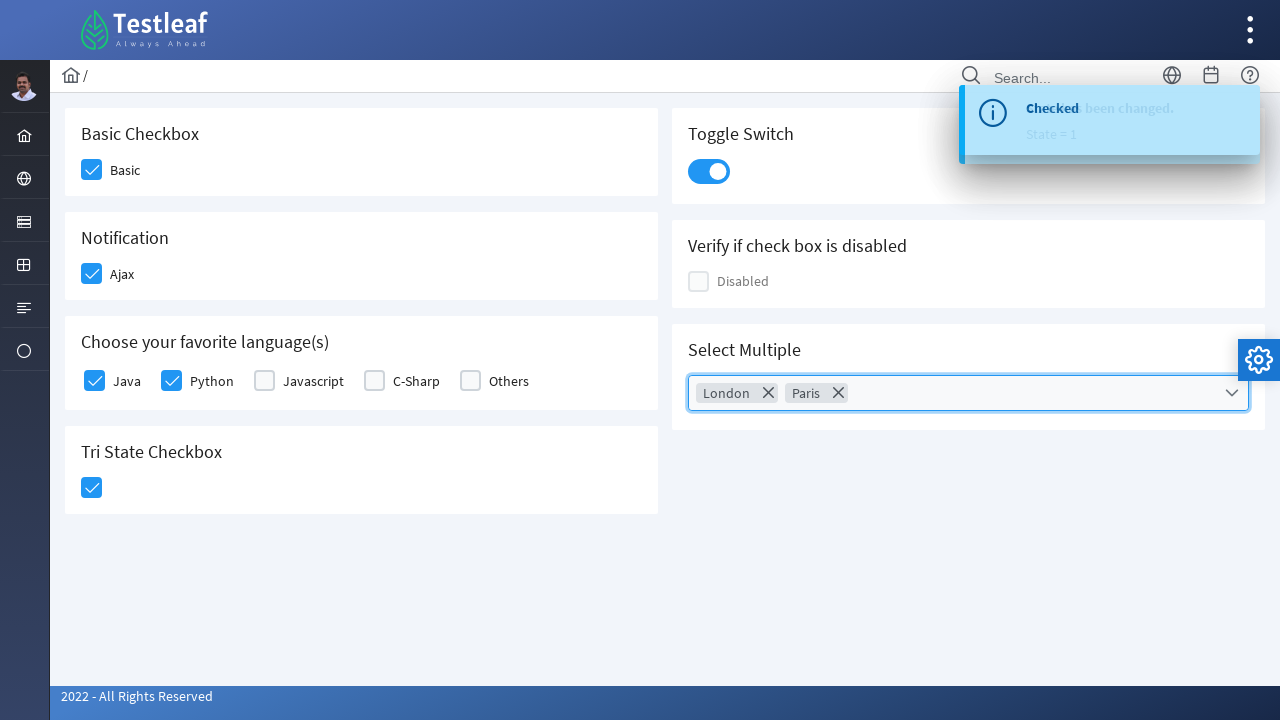